Navigates to Python.org and attempts to click on an element with a specific ID

Starting URL: https://www.python.org

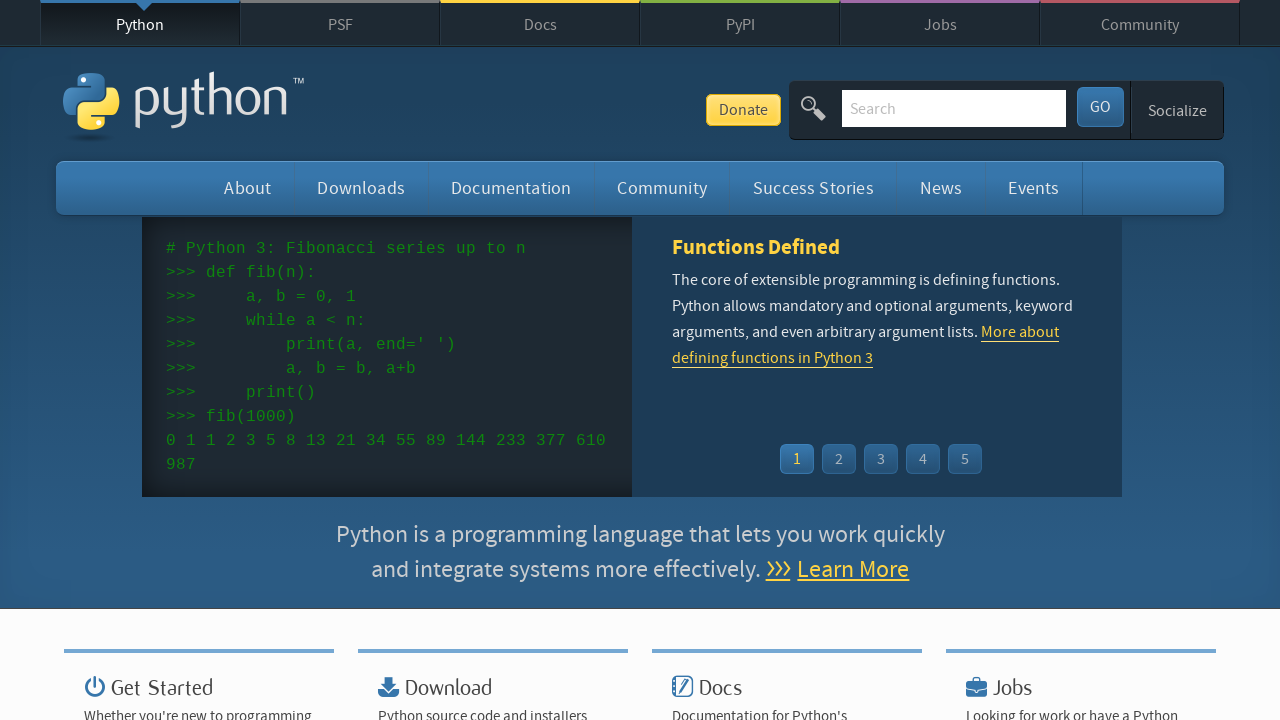

Navigated to https://www.python.org
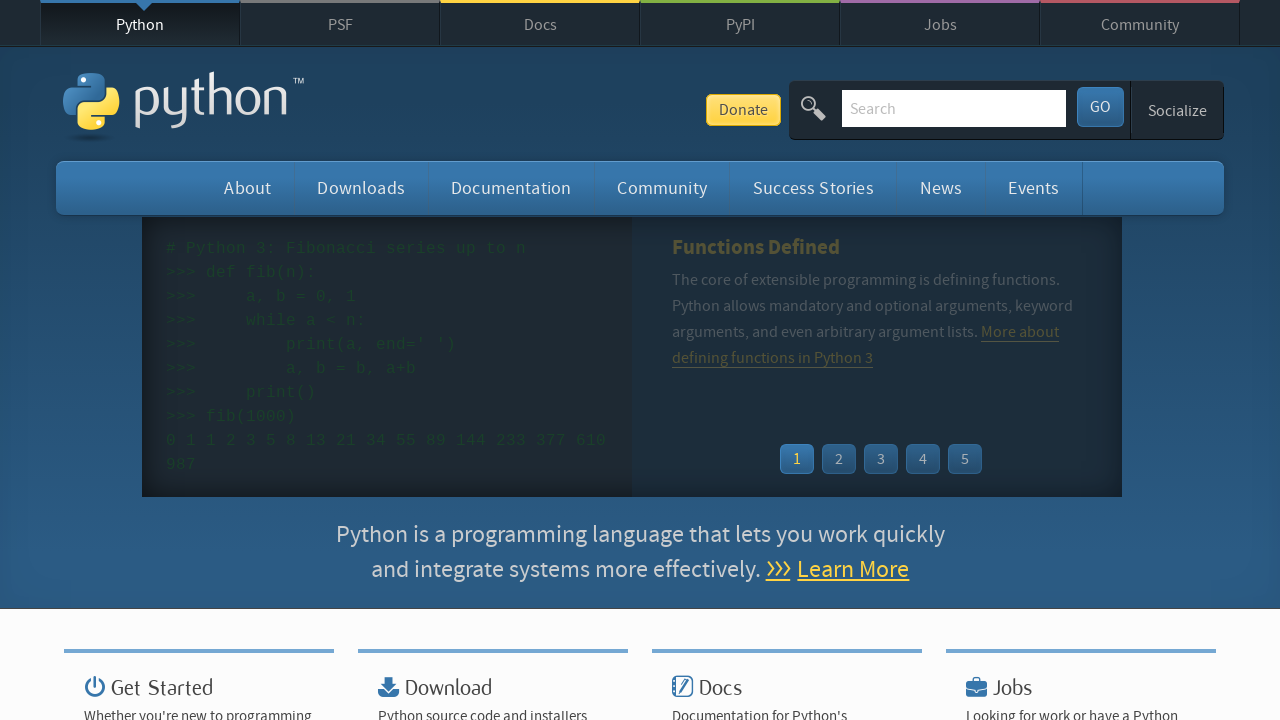

Waited for element with ID 'submit' to be visible
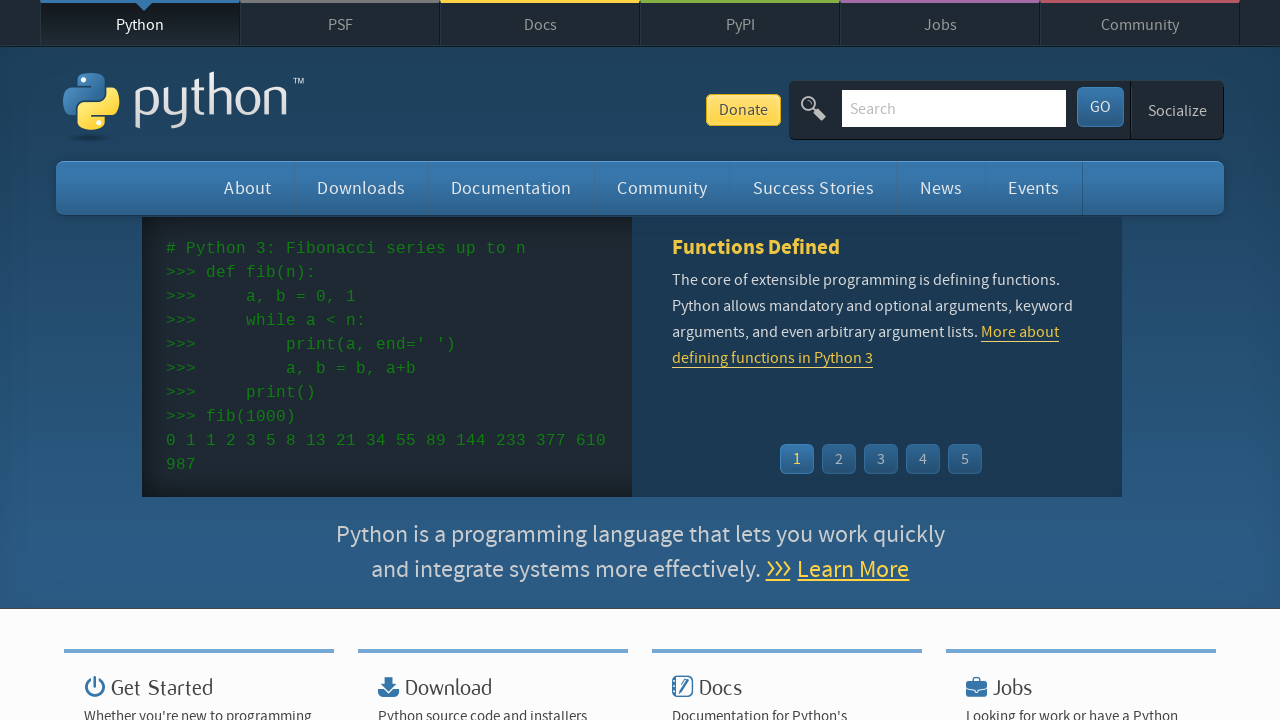

Clicked on element with ID 'submit' at (1100, 107) on #submit
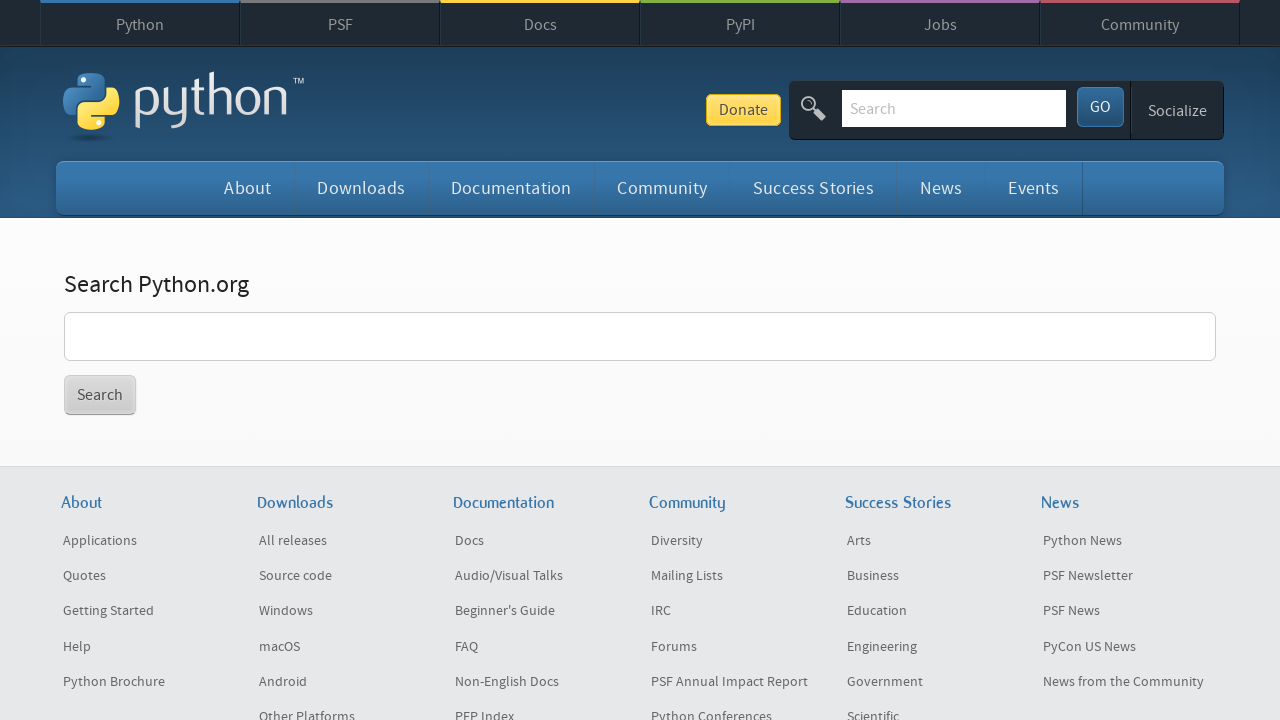

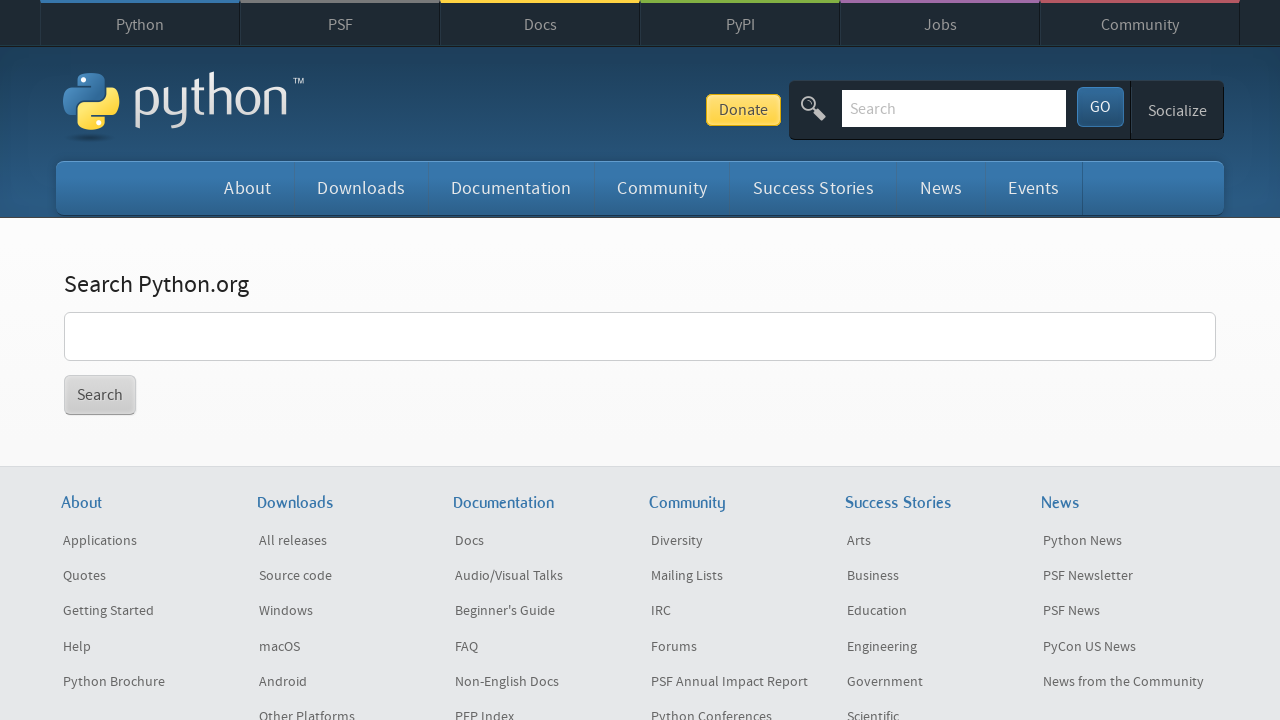